Tests the user registration form by clicking the register link, filling out all required fields (name, email, phone, occupation, gender, password), and submitting the form.

Starting URL: https://rahulshettyacademy.com/client

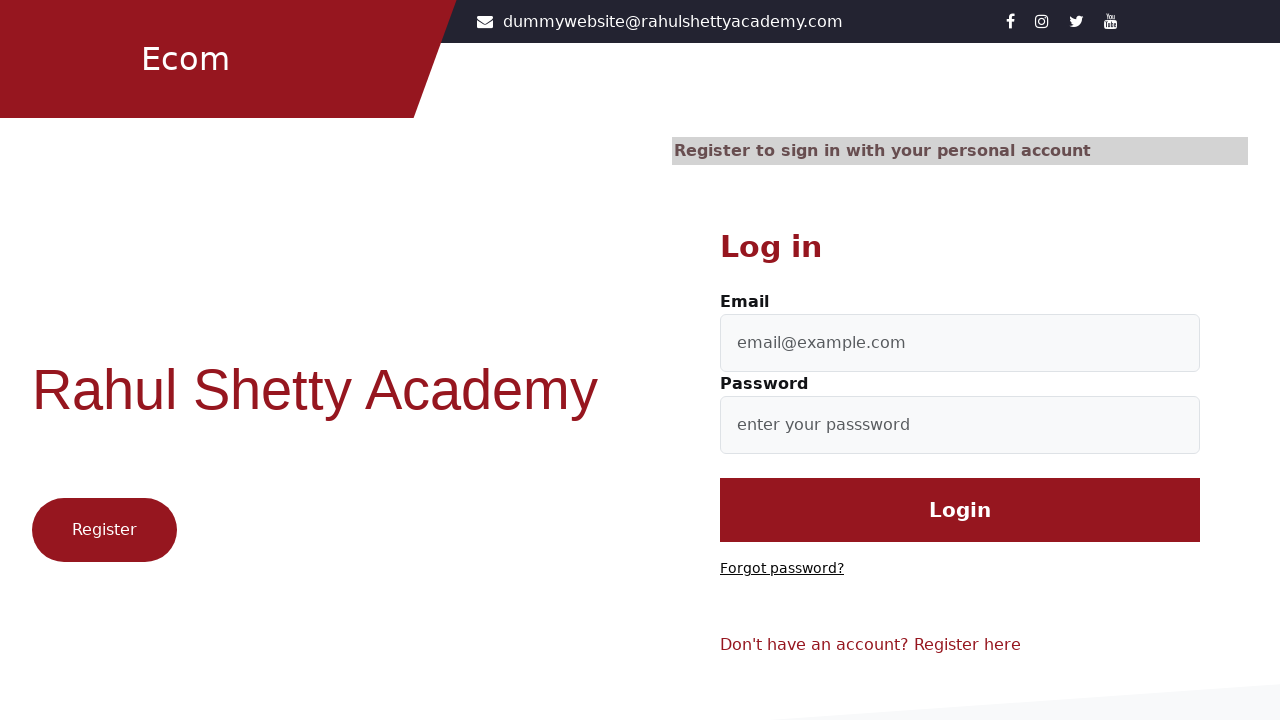

Clicked on register link at (960, 645) on xpath=//p[@class='login-wrapper-footer-text']
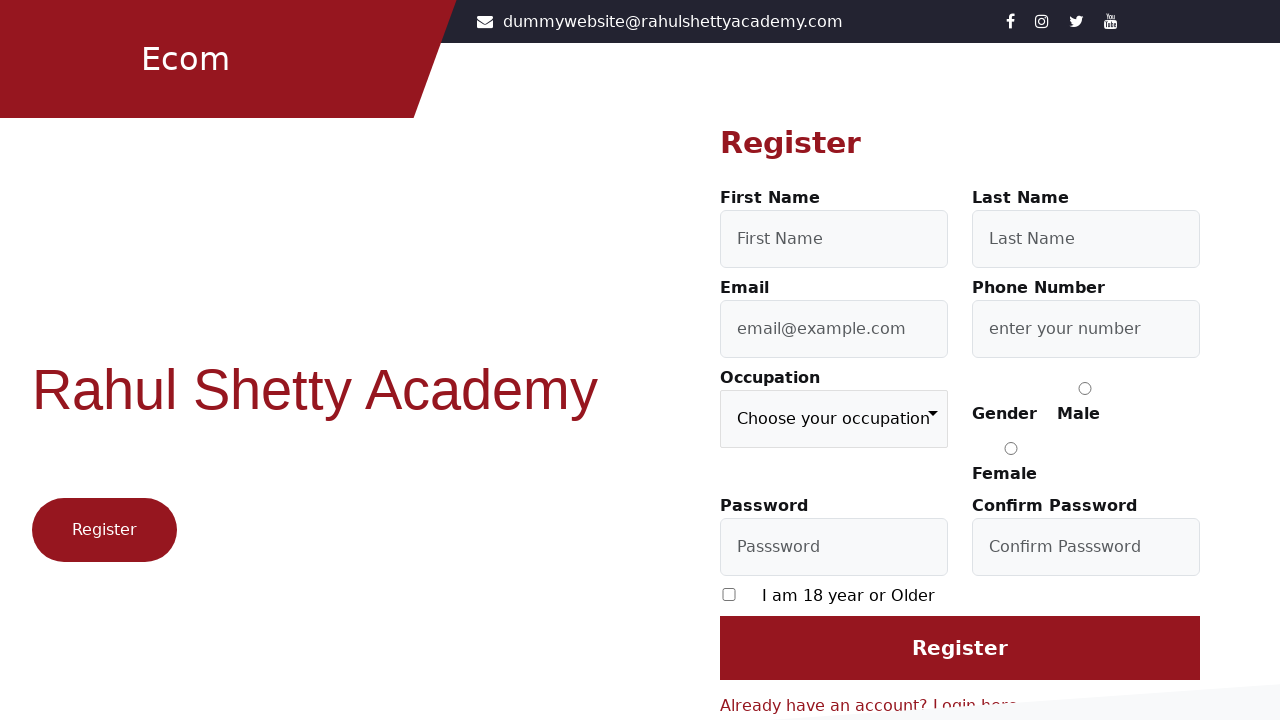

Filled first name field with 'Qaindia' on #firstName
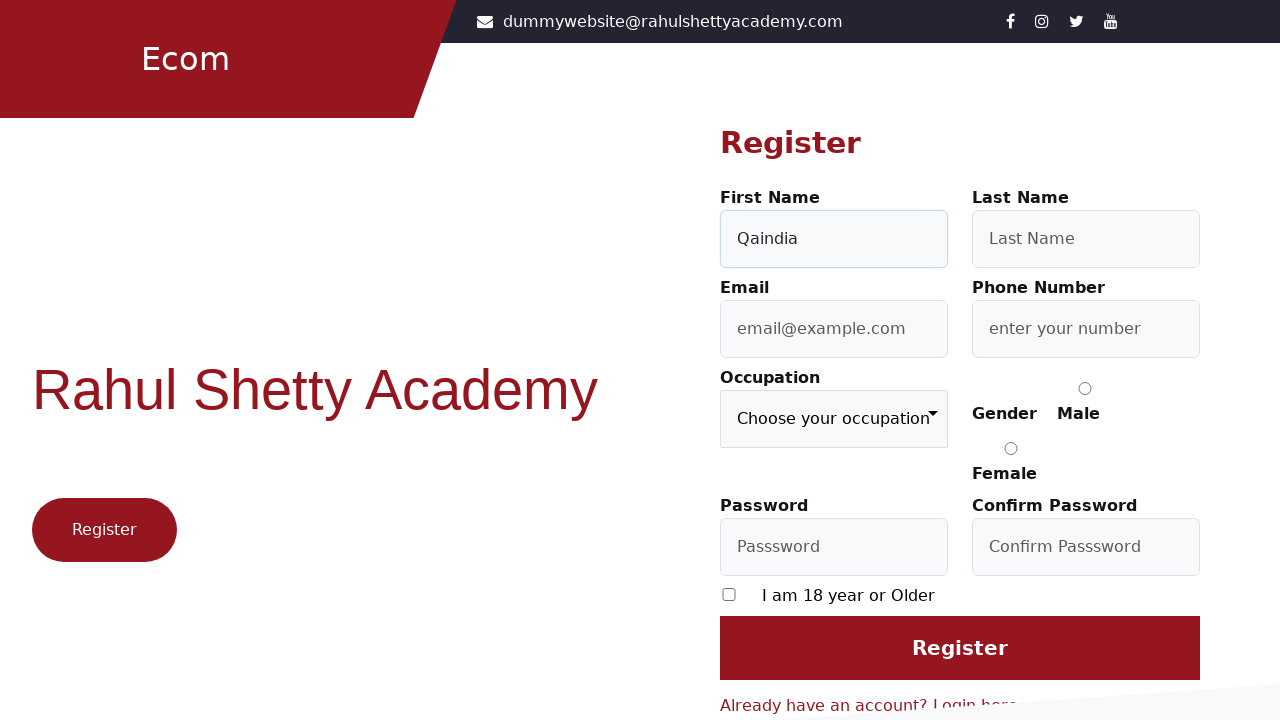

Filled last name field with 'Fifty' on #lastName
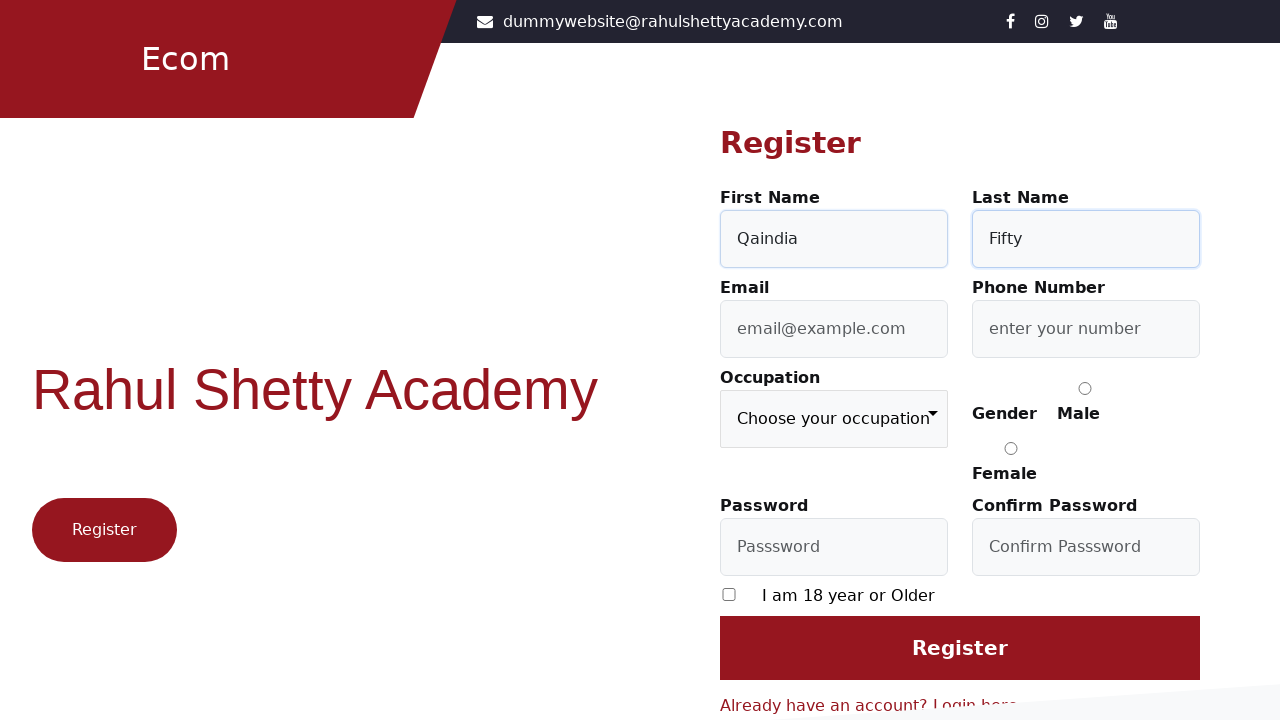

Filled email field with 'testuser87432@example.com' on #userEmail
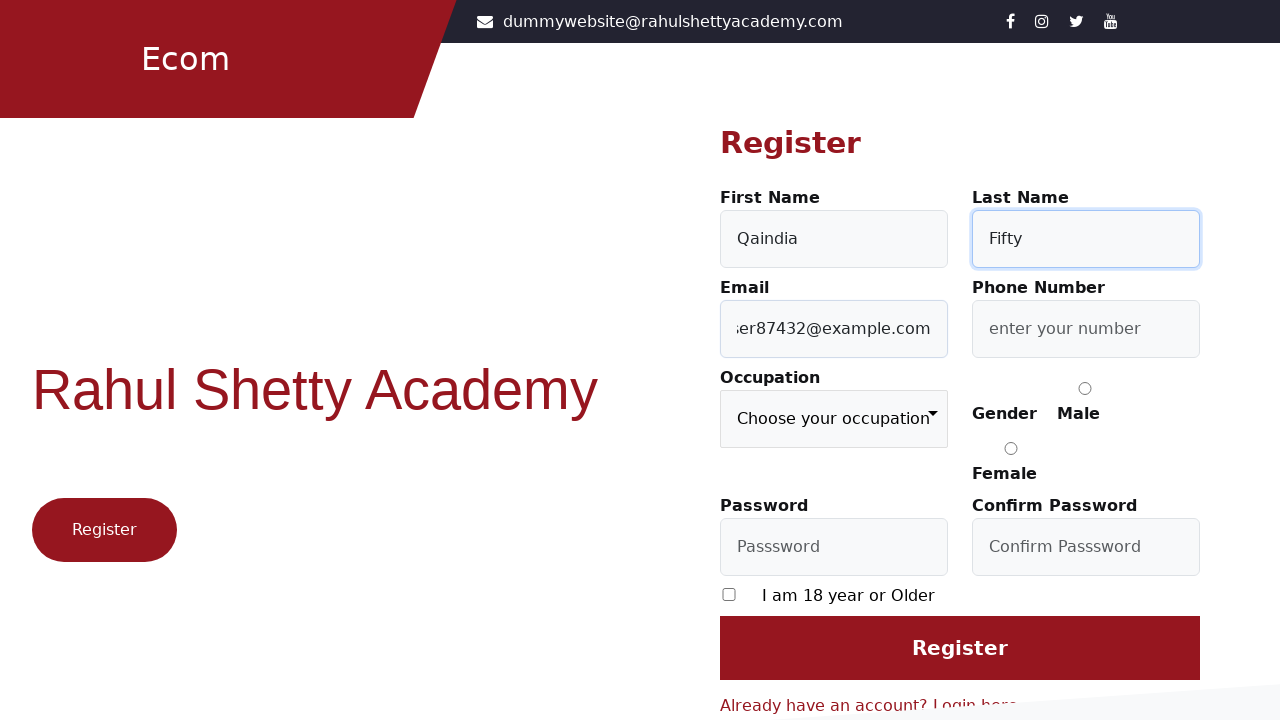

Filled phone number field with '9876543210' on #userMobile
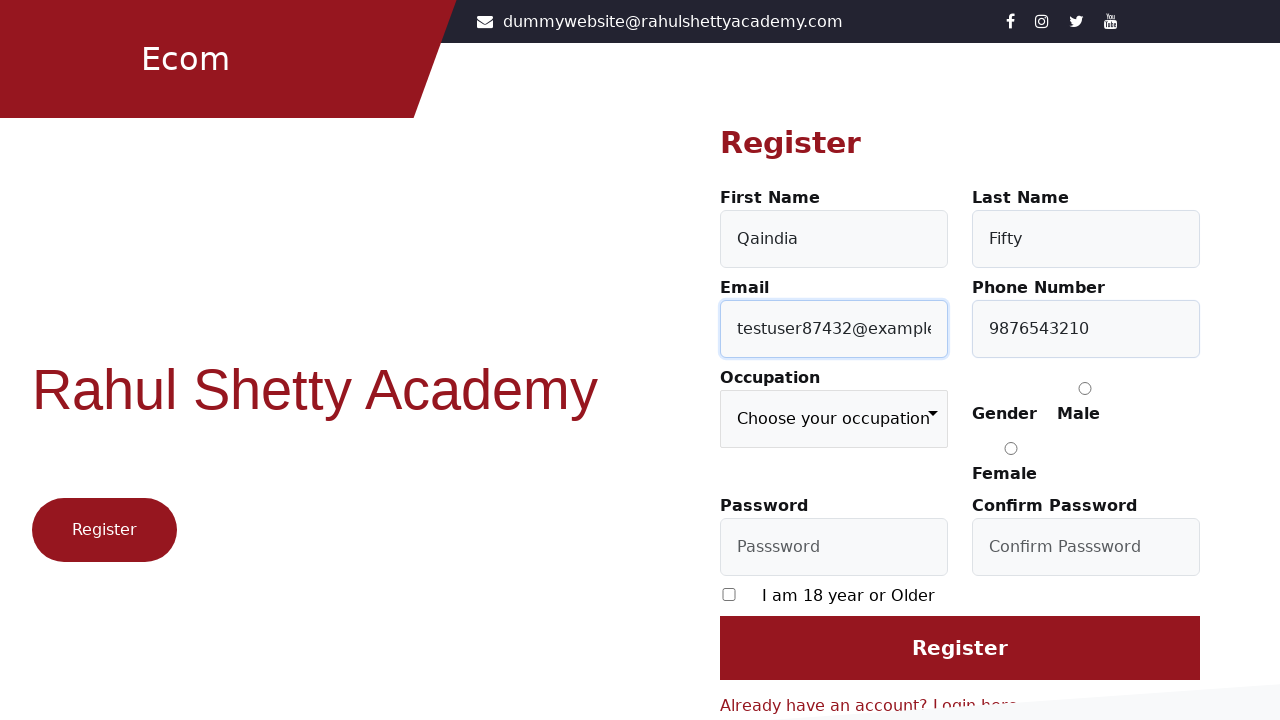

Selected 'Engineer' from occupation dropdown on select[formcontrolname='occupation']
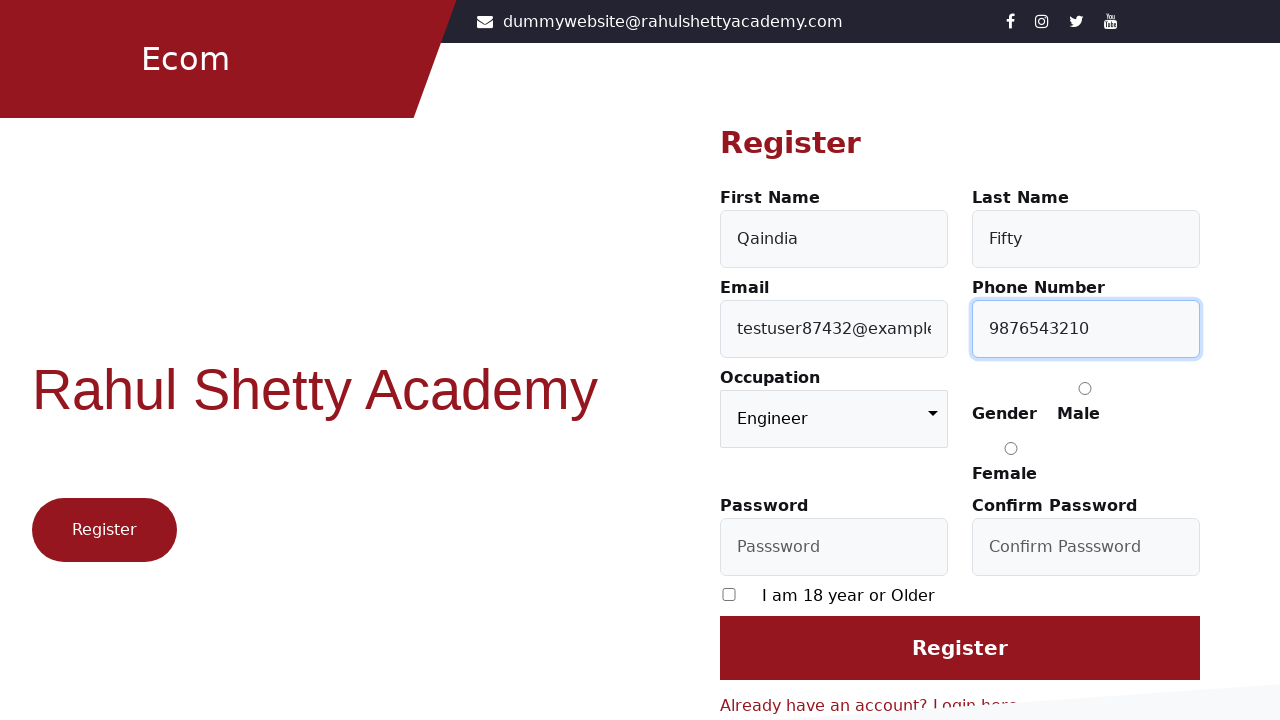

Selected 'Male' gender option at (1085, 388) on input[value='Male']
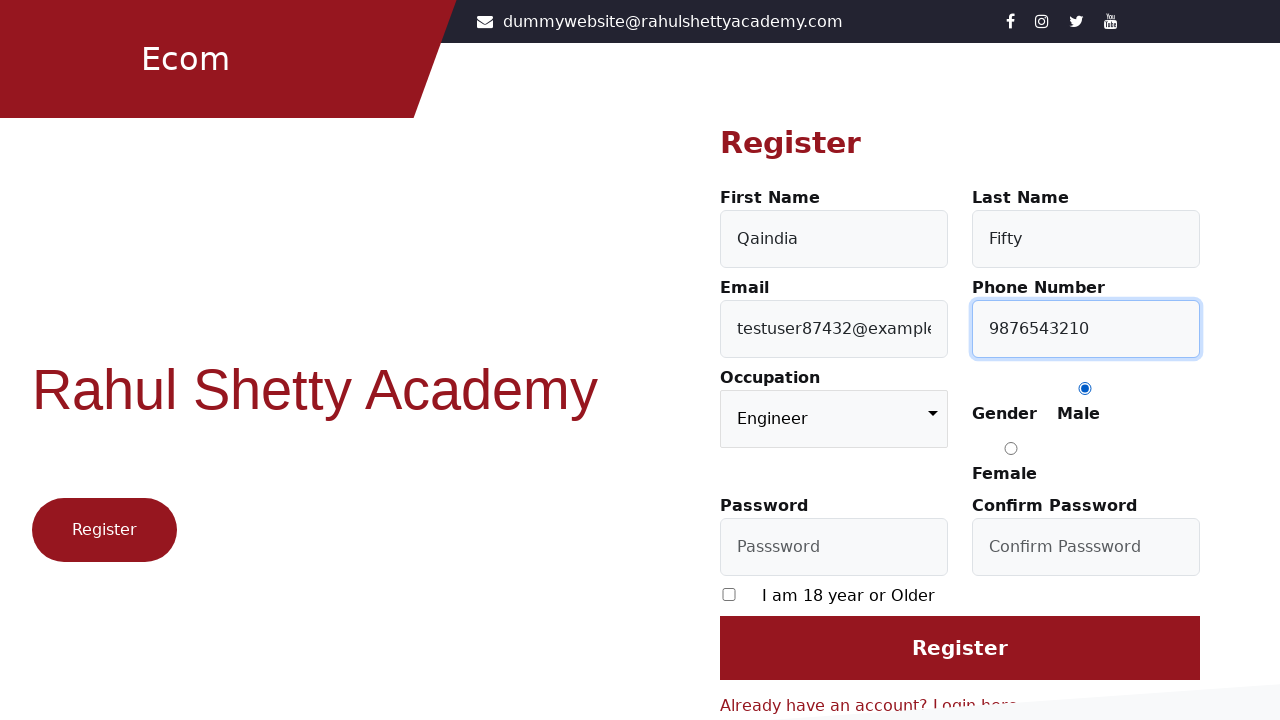

Filled password field on #userPassword
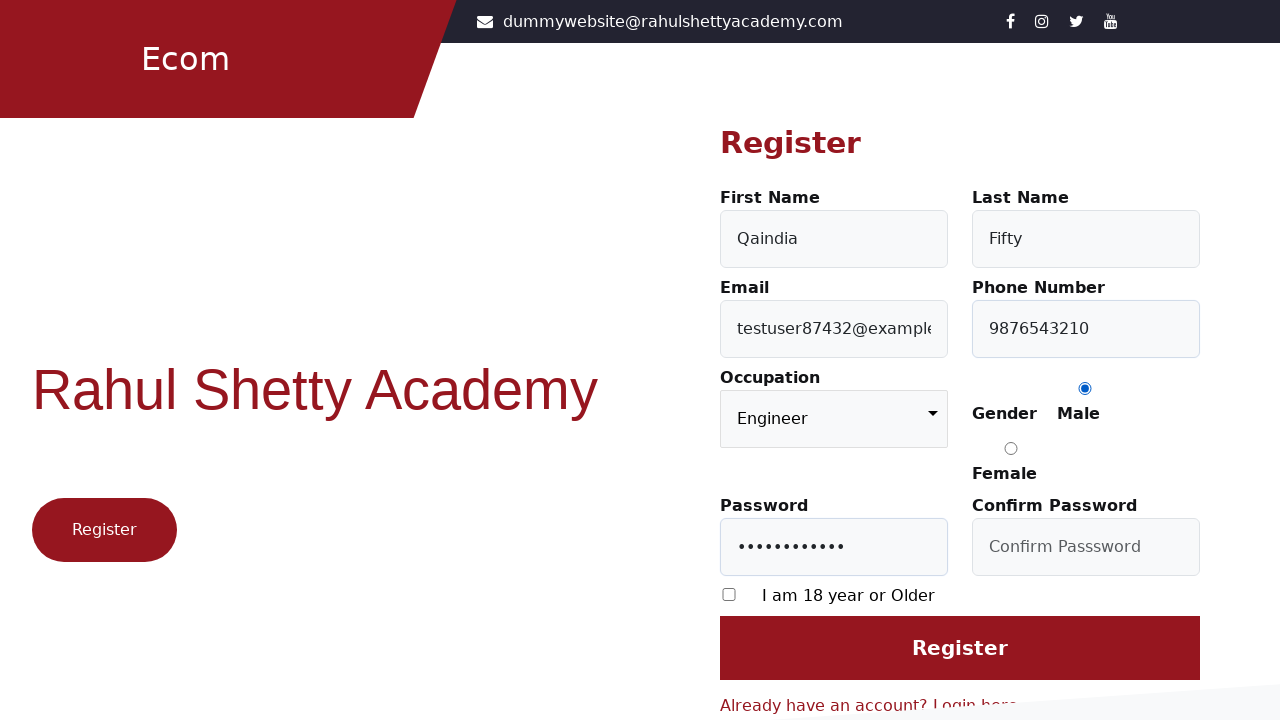

Filled confirm password field on #confirmPassword
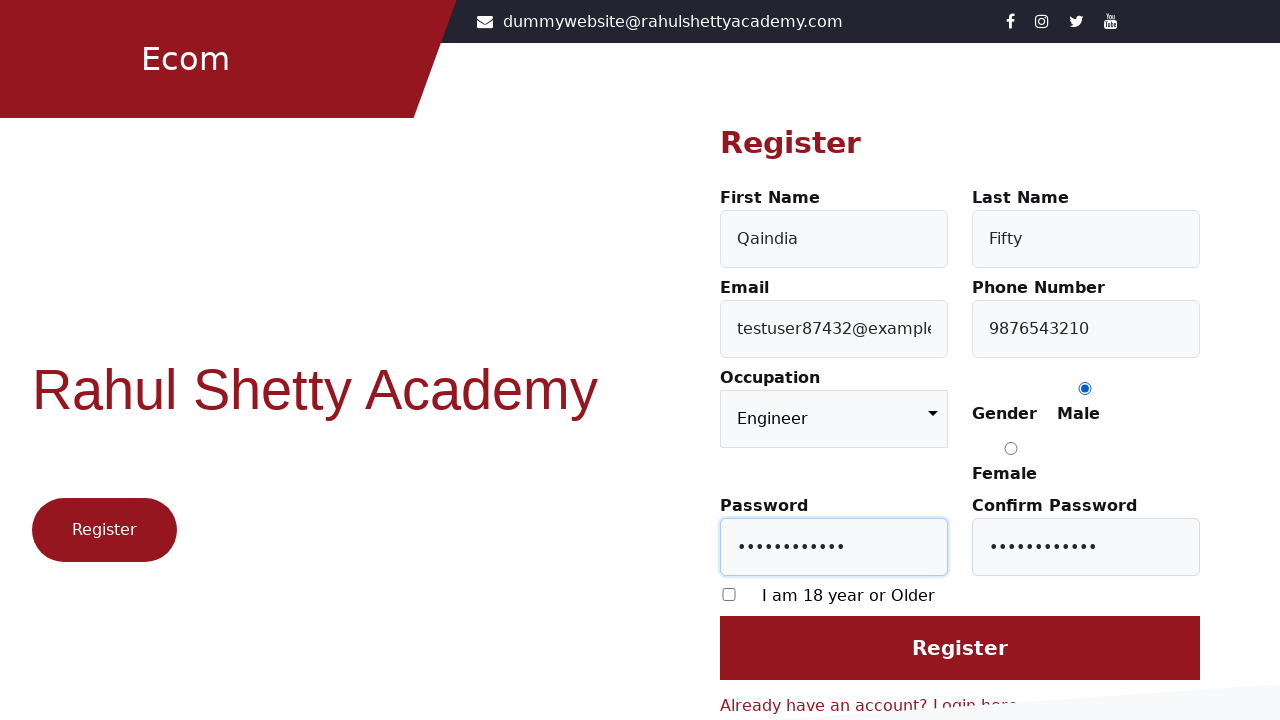

Checked terms and conditions checkbox at (729, 594) on input[formcontrolname='required']
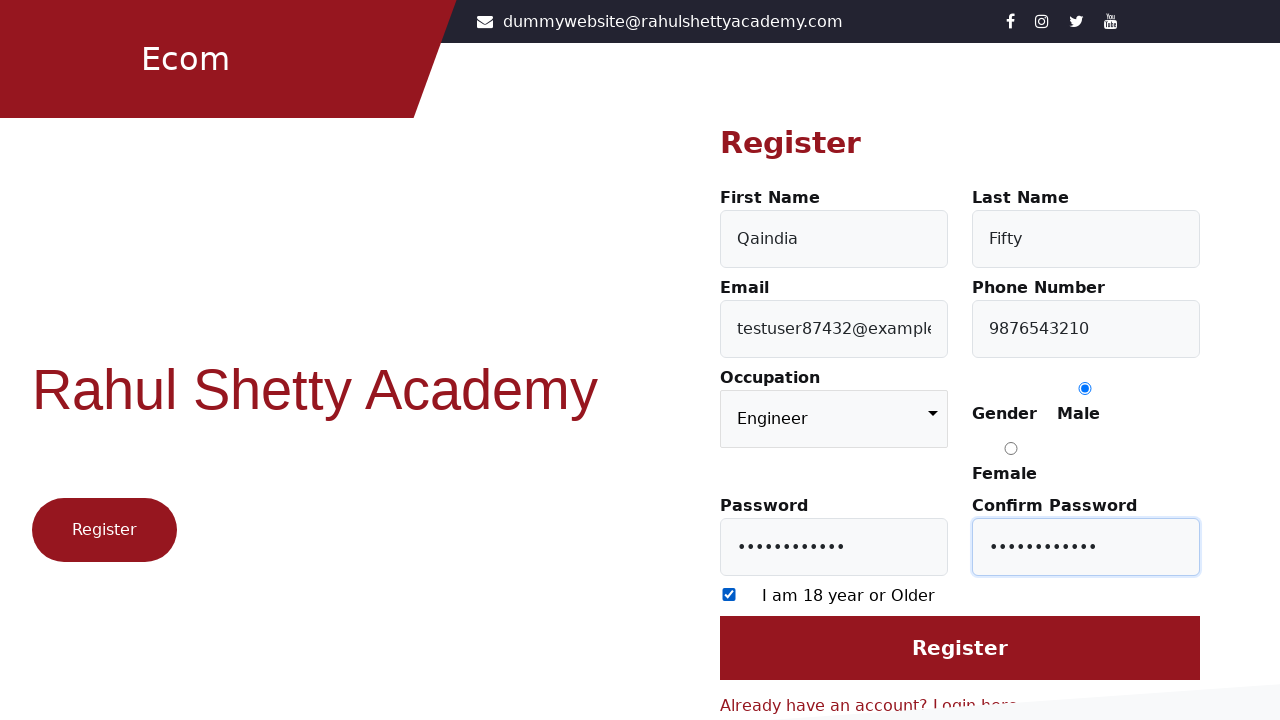

Clicked register/submit button to complete form submission at (960, 648) on input[type='submit']
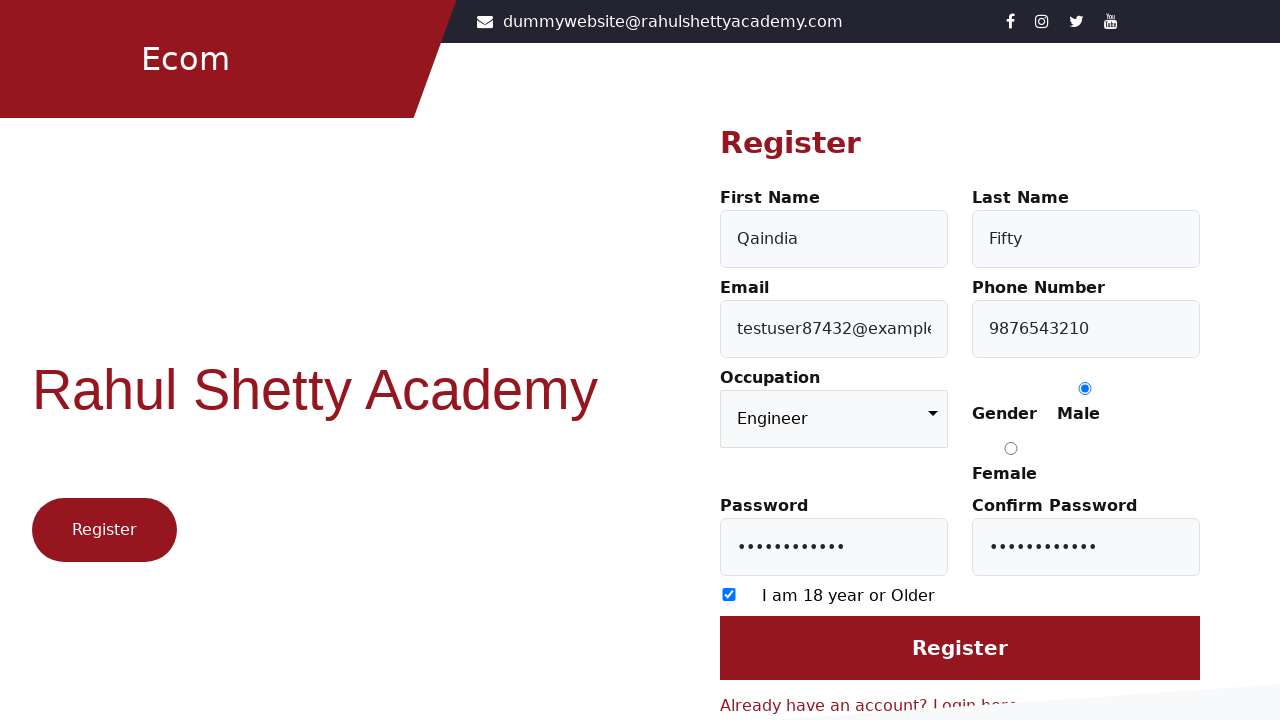

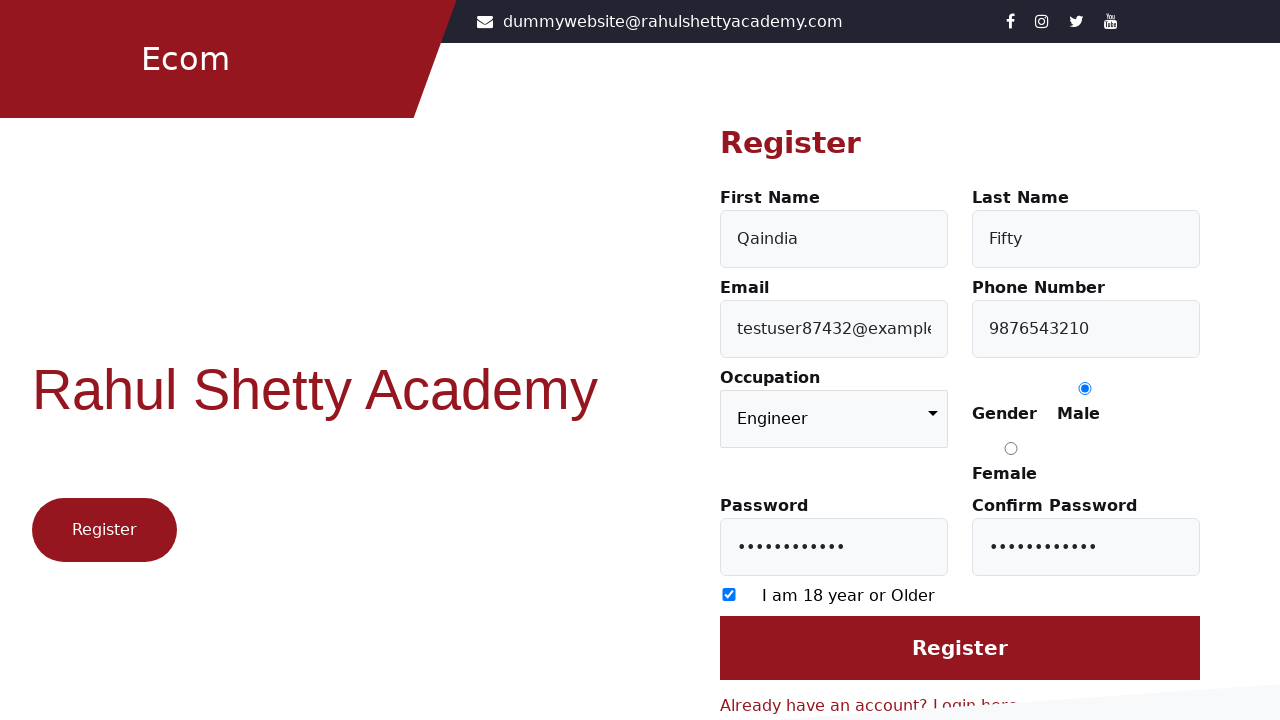